Tests context menu functionality by navigating to the Context Menu page and performing a right-click on a designated hot-spot element, which triggers a JavaScript alert.

Starting URL: https://the-internet.herokuapp.com/

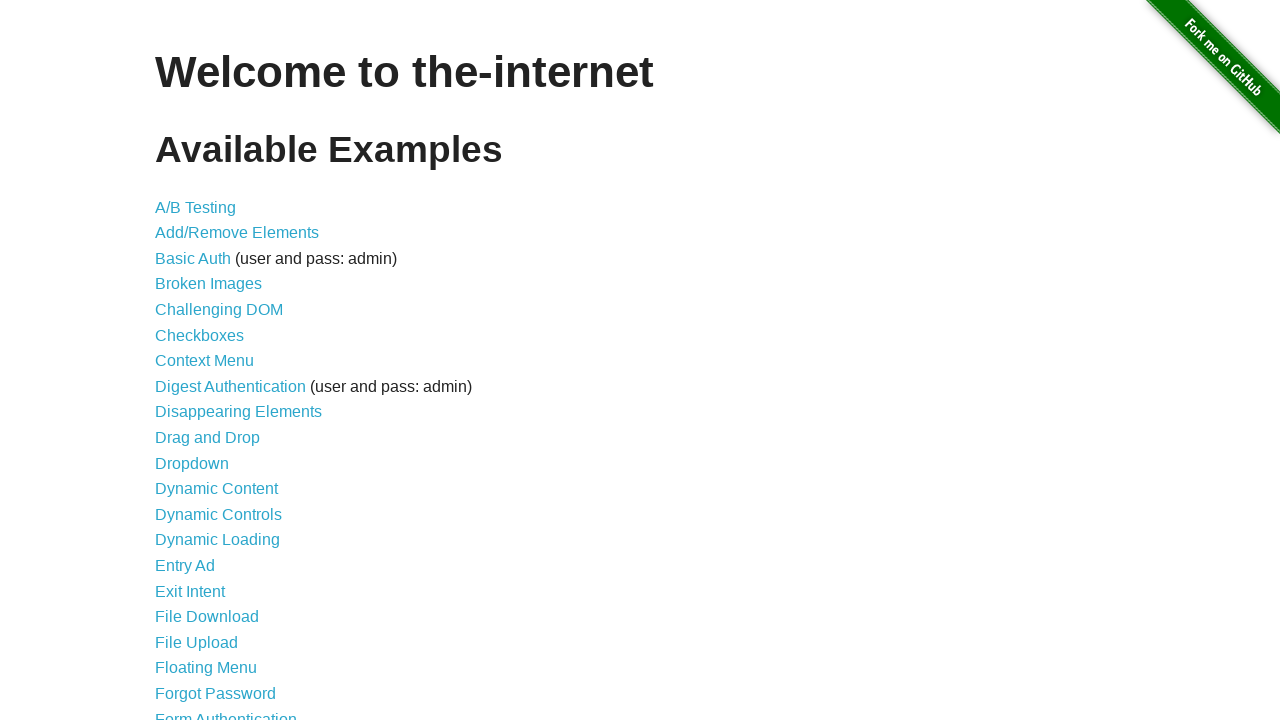

Clicked on 'Context Menu' link to navigate to the context menu page at (204, 361) on a[href="/context_menu"]
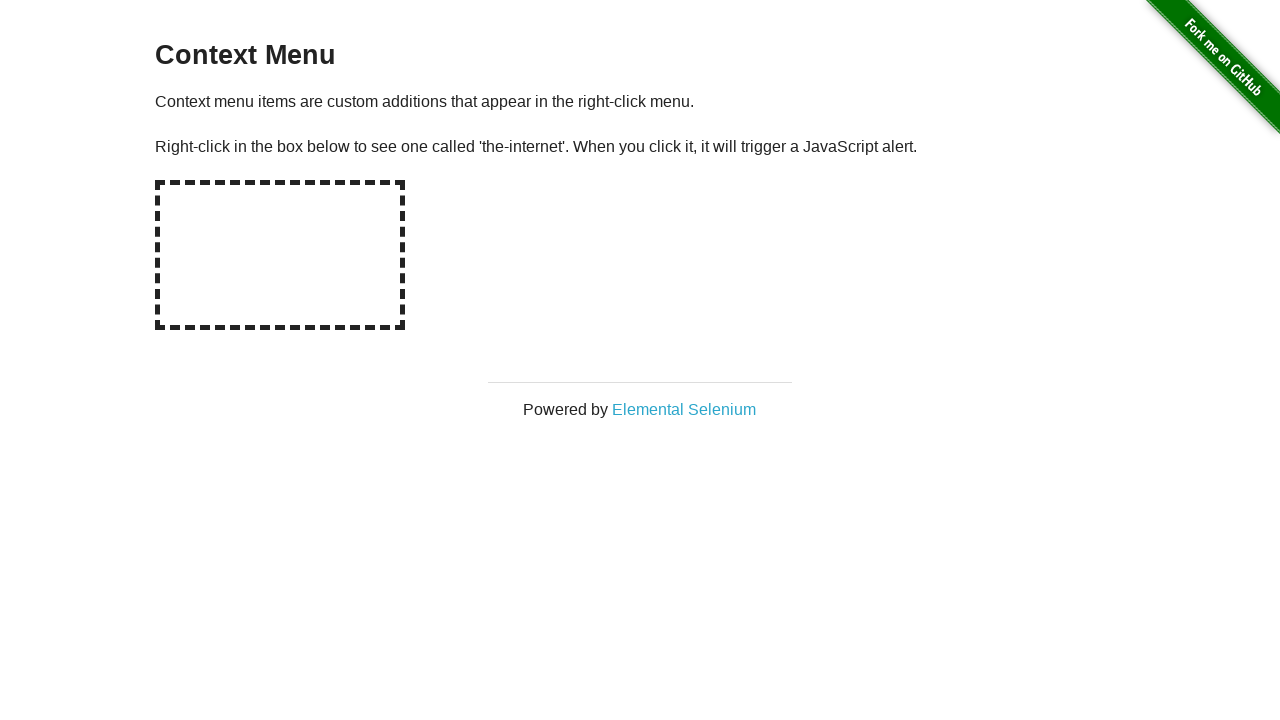

Context menu page loaded and hot-spot element is visible
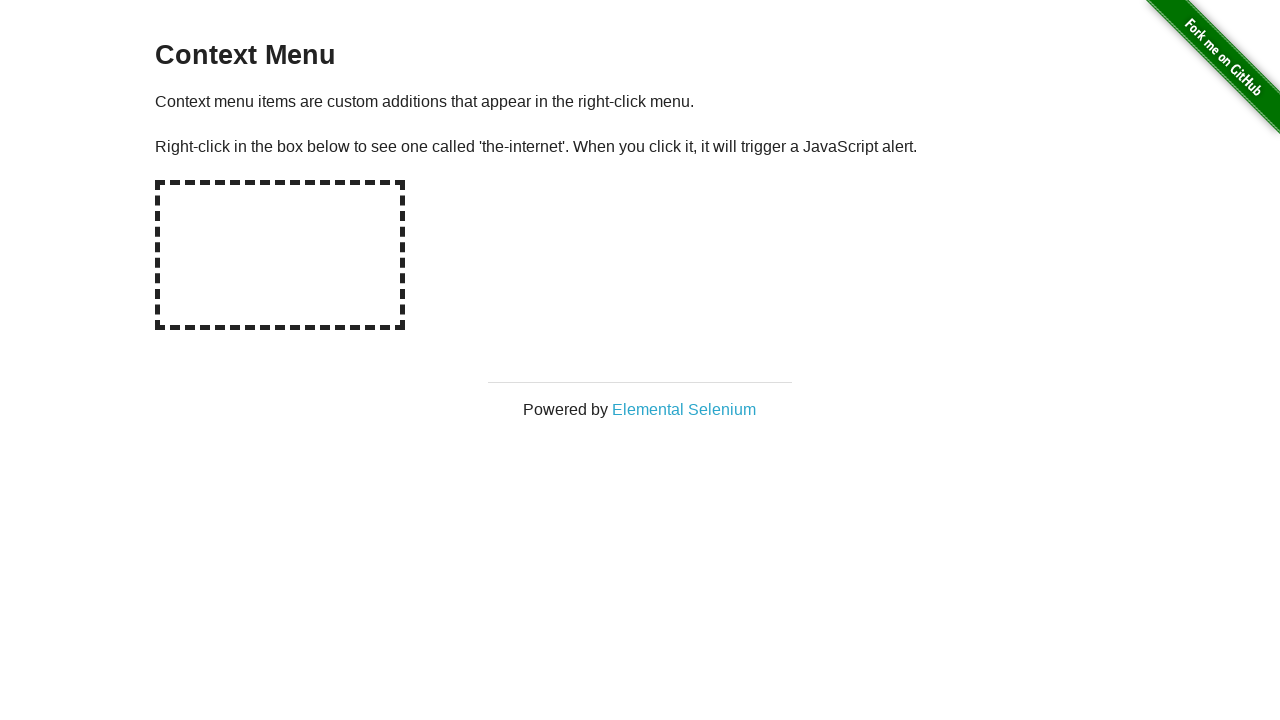

Performed right-click on the hot-spot element at (280, 255) on #hot-spot
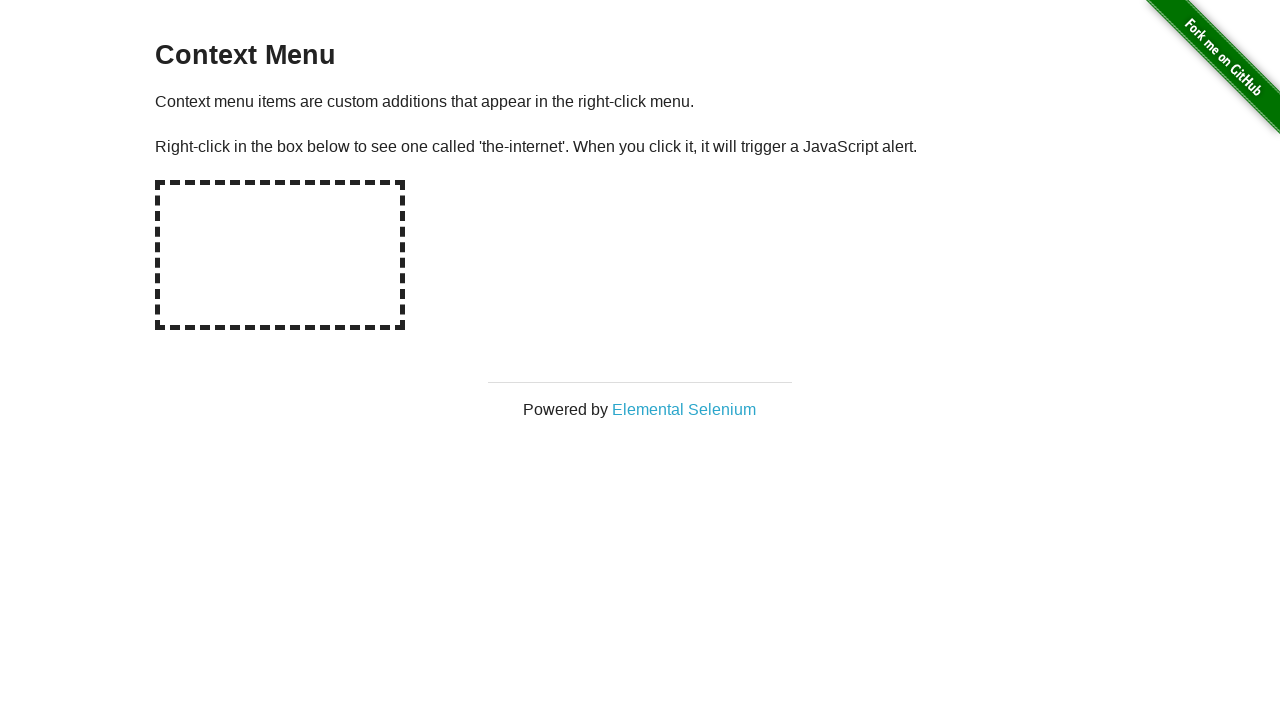

Set up dialog handler to accept JavaScript alerts
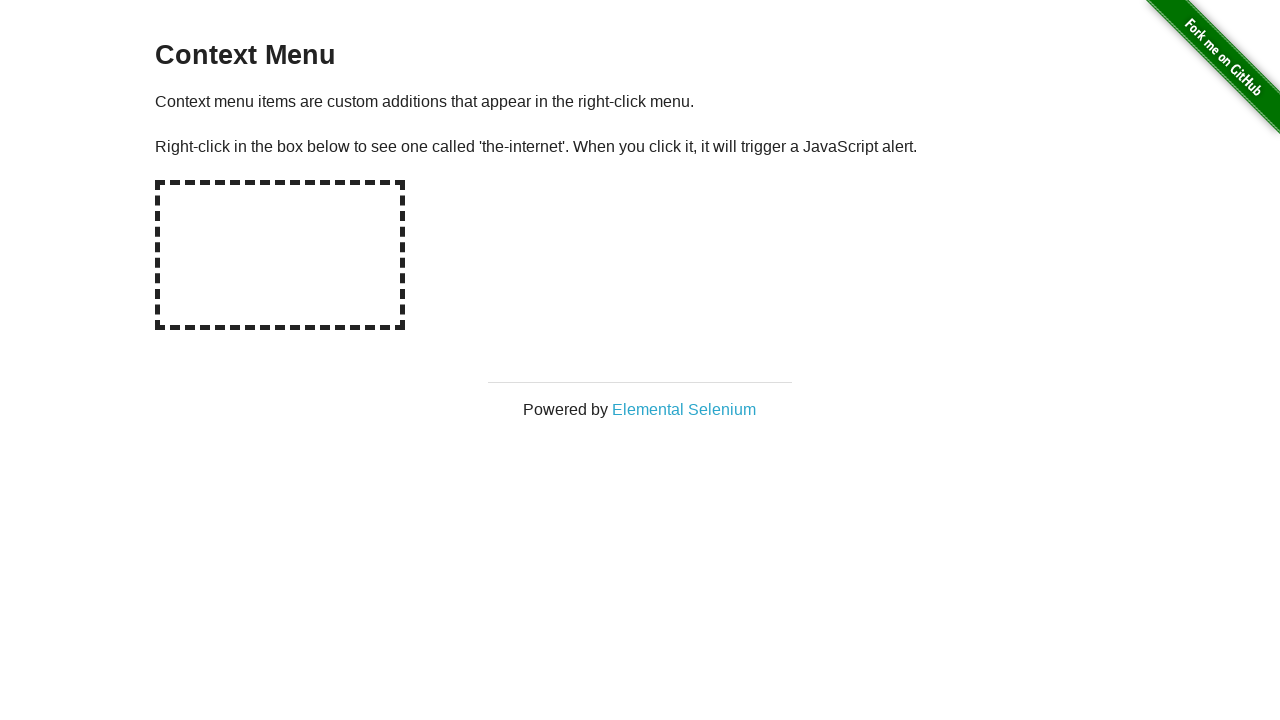

Performed second right-click on hot-spot to trigger the JavaScript alert at (280, 255) on #hot-spot
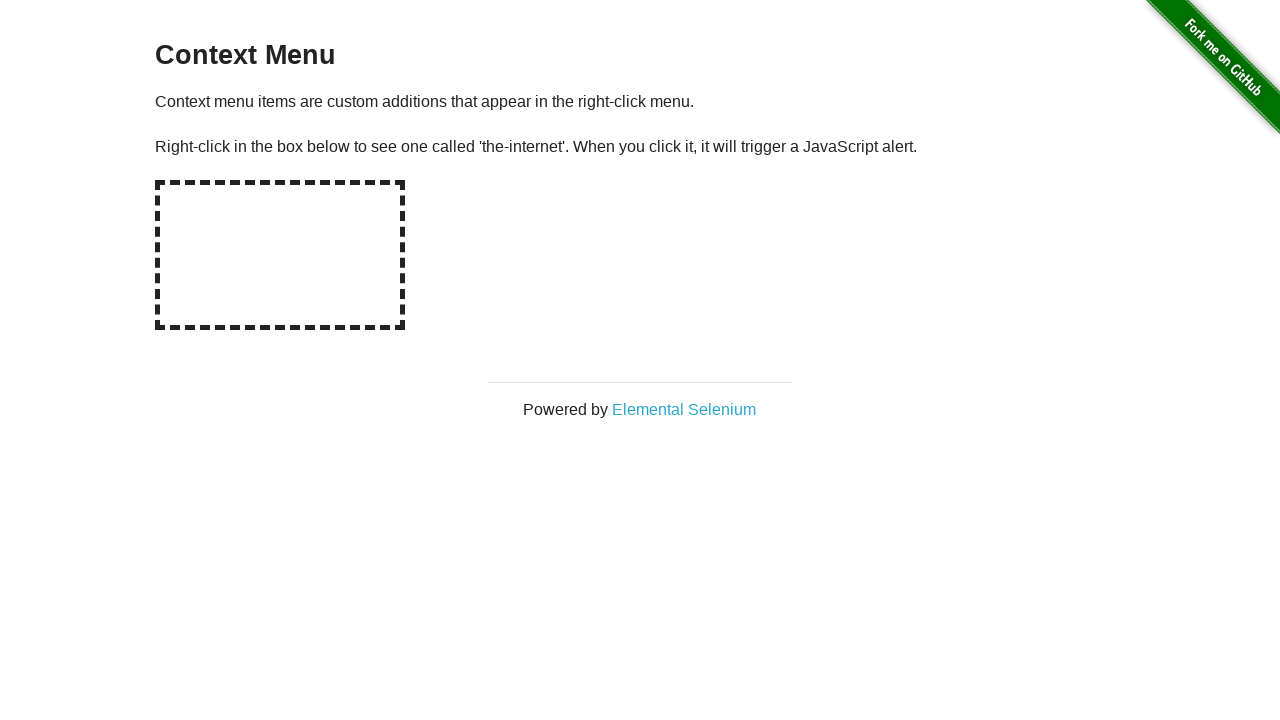

Alert was processed and dismissed
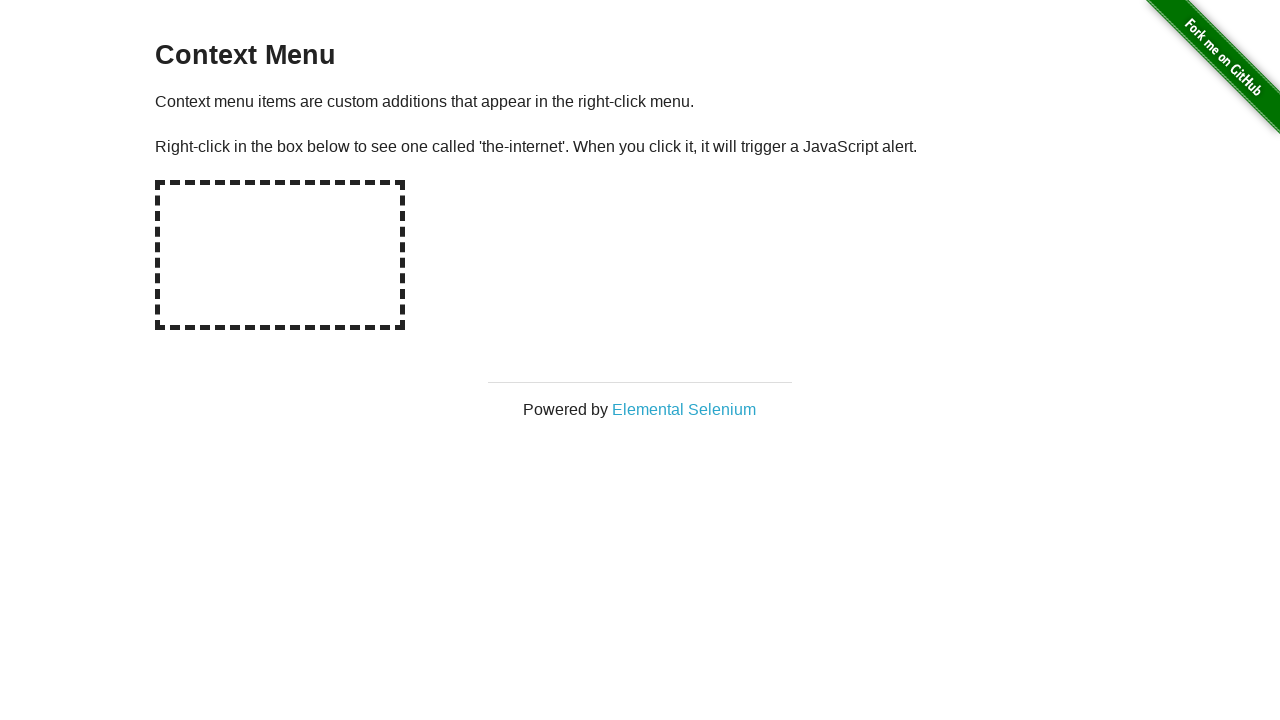

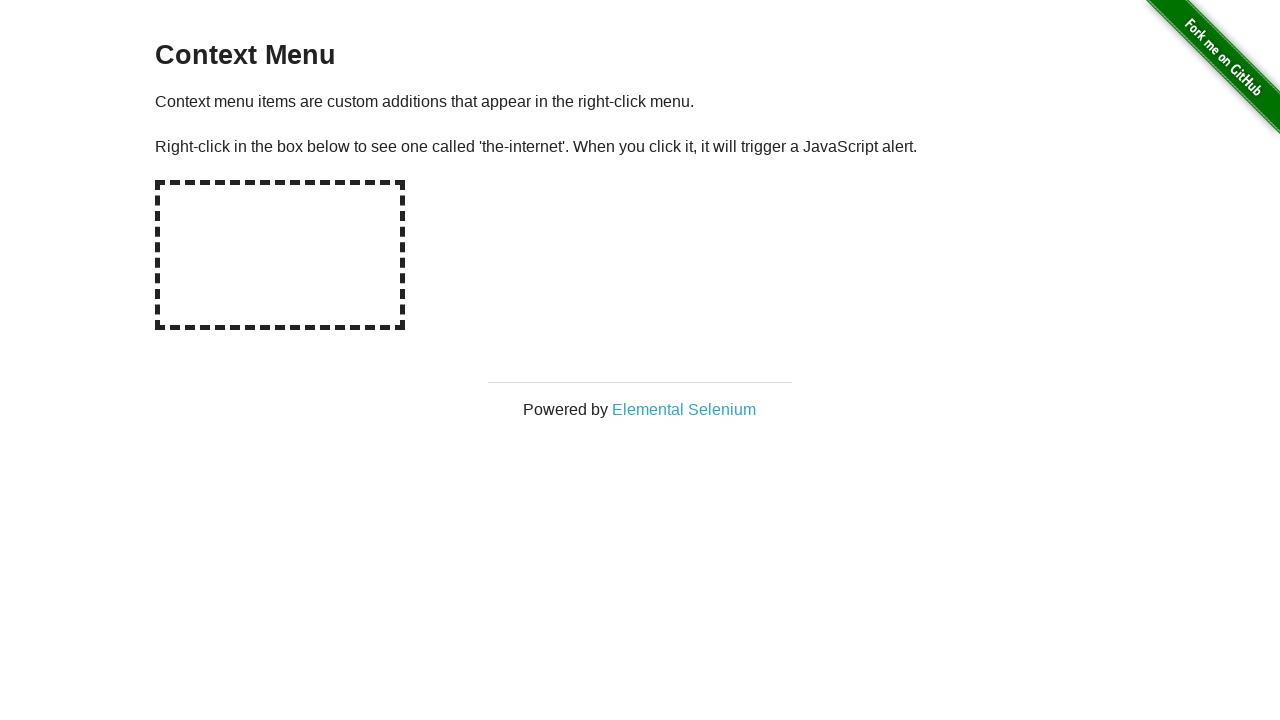